Tests sorting a table's "dues" column in ascending order by clicking the column header and verifying the values are sorted correctly

Starting URL: http://the-internet.herokuapp.com/tables

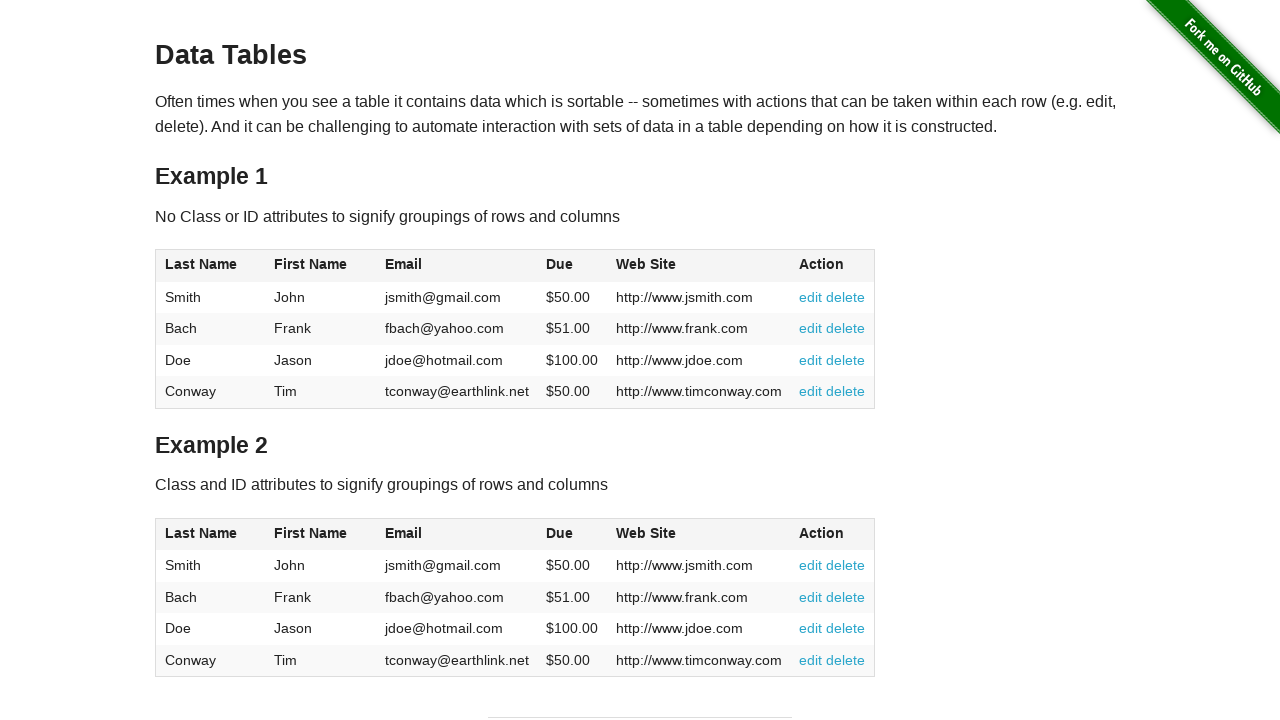

Clicked the dues column header (4th column) to sort in ascending order at (572, 266) on #table1 thead tr th:nth-of-type(4)
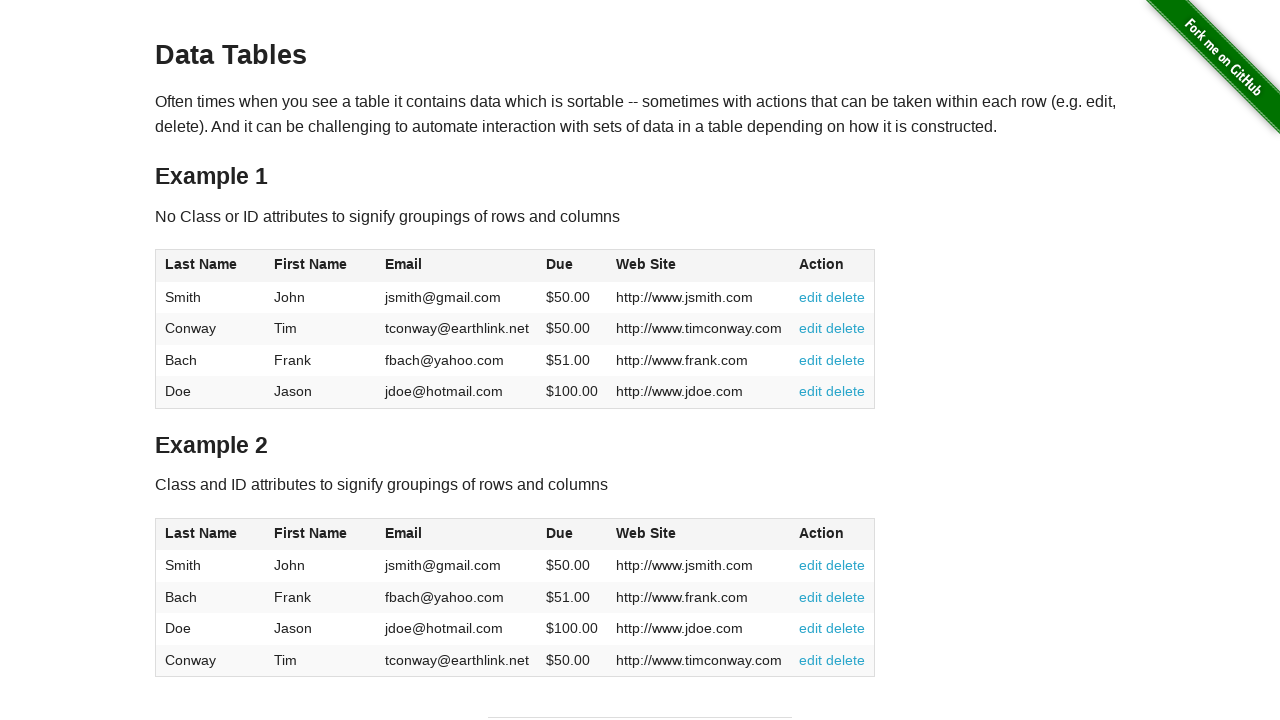

Dues column values are now visible after sorting
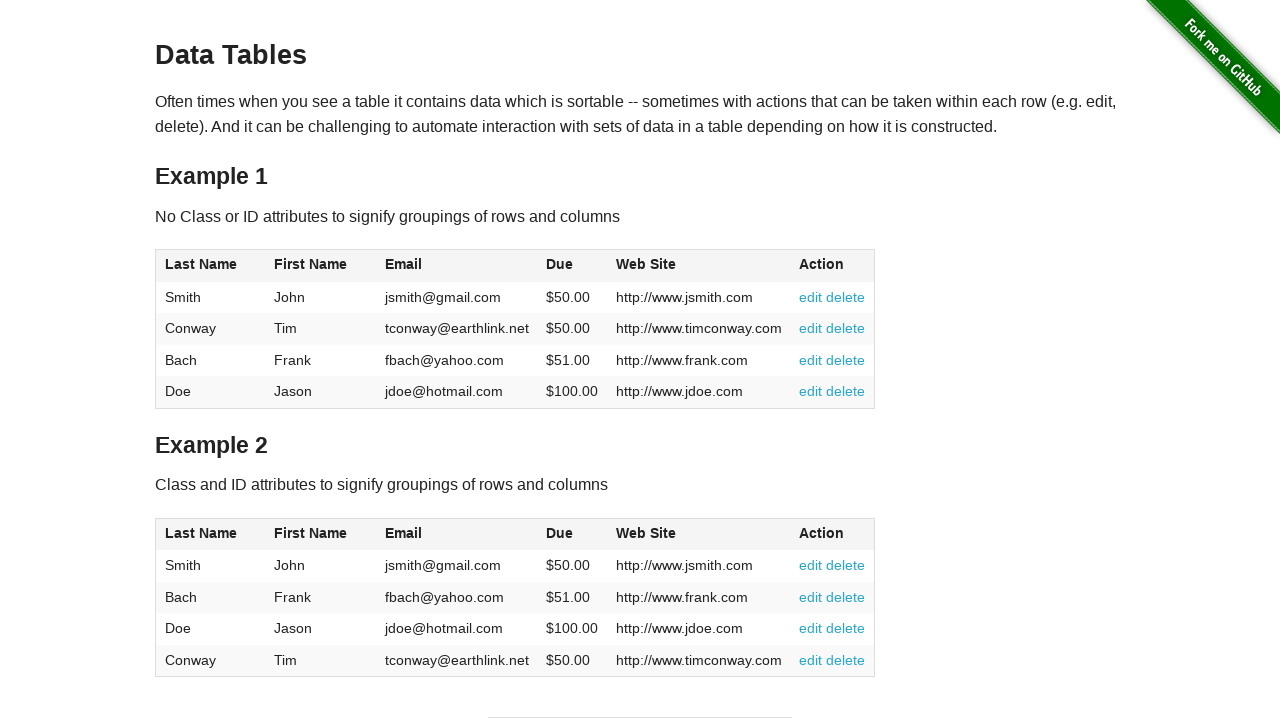

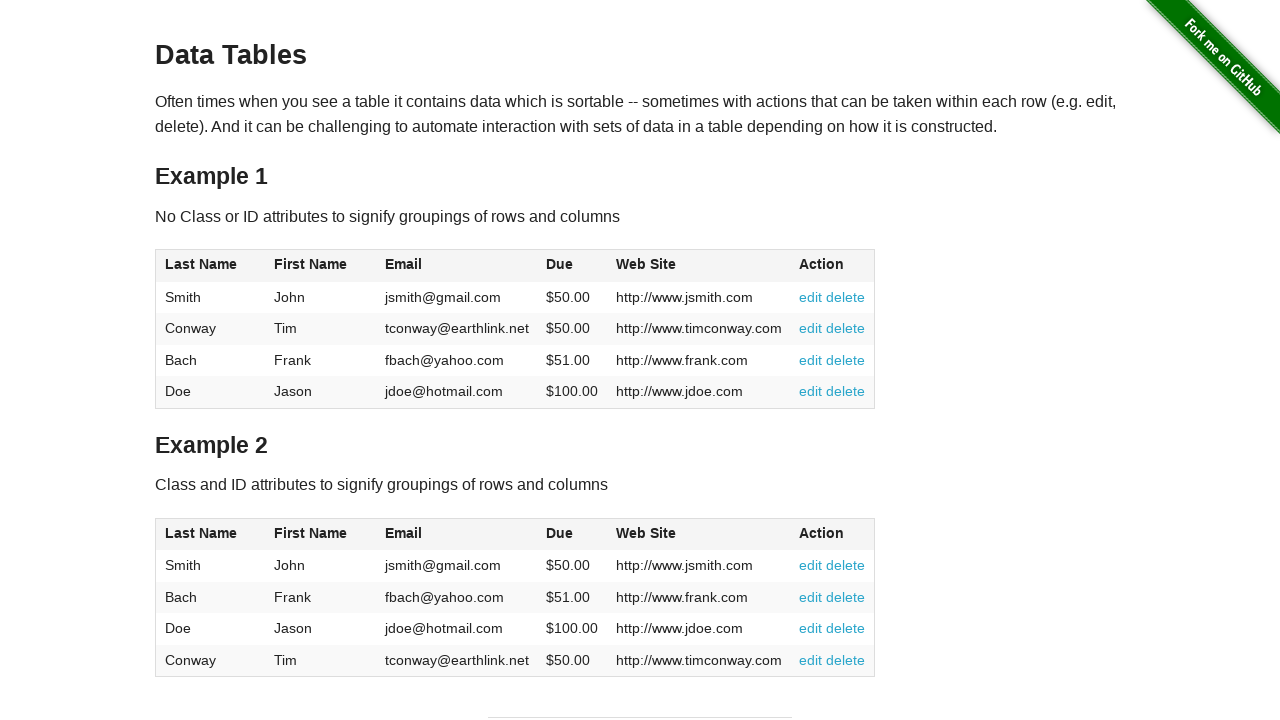